Tests JavaScript alert handling by clicking a button to trigger an alert, accepting it, and verifying the result message

Starting URL: https://testcenter.techproeducation.com/index.php?page=javascript-alerts

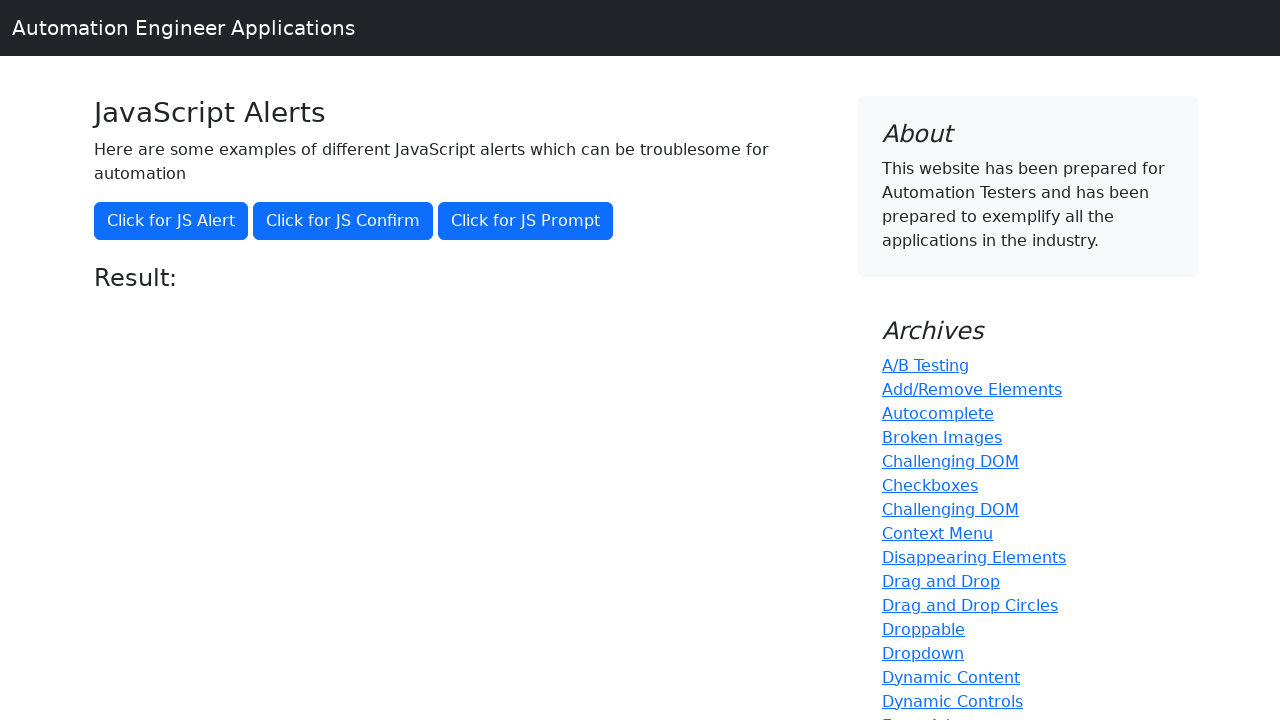

Clicked button to trigger JavaScript alert at (171, 221) on xpath=//*[@onclick='jsAlert()']
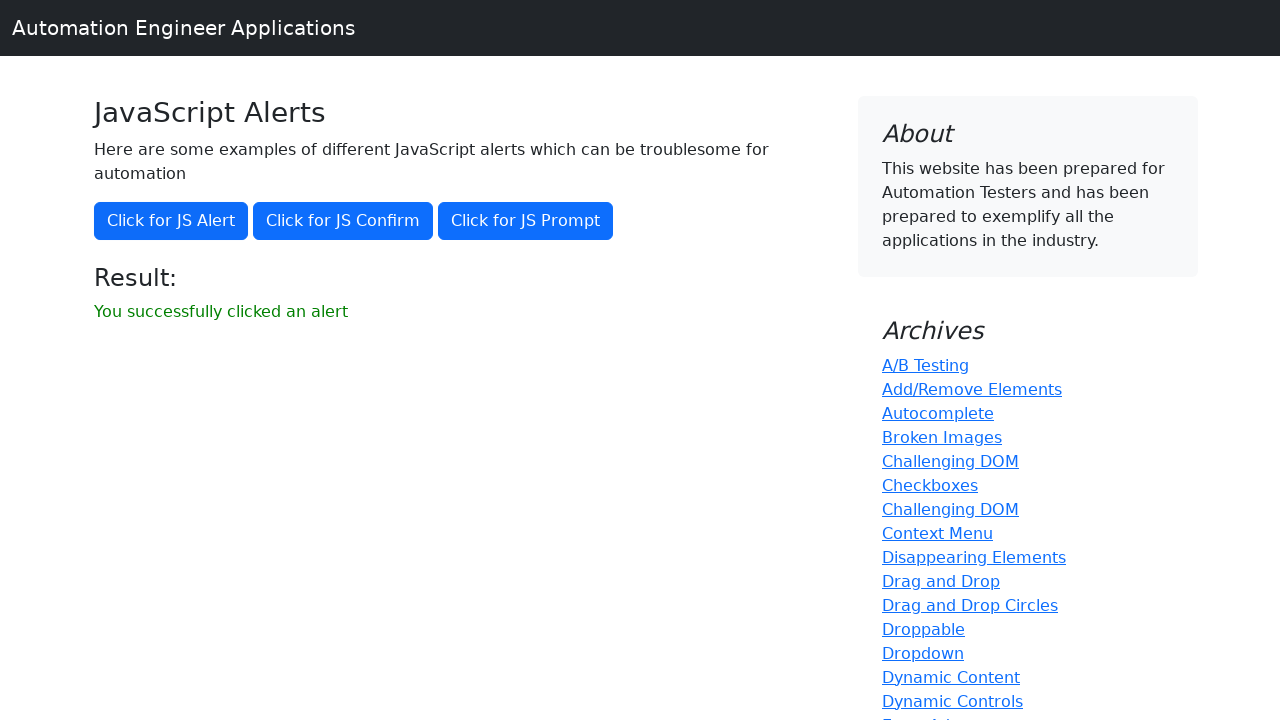

Set up dialog handler to accept alert
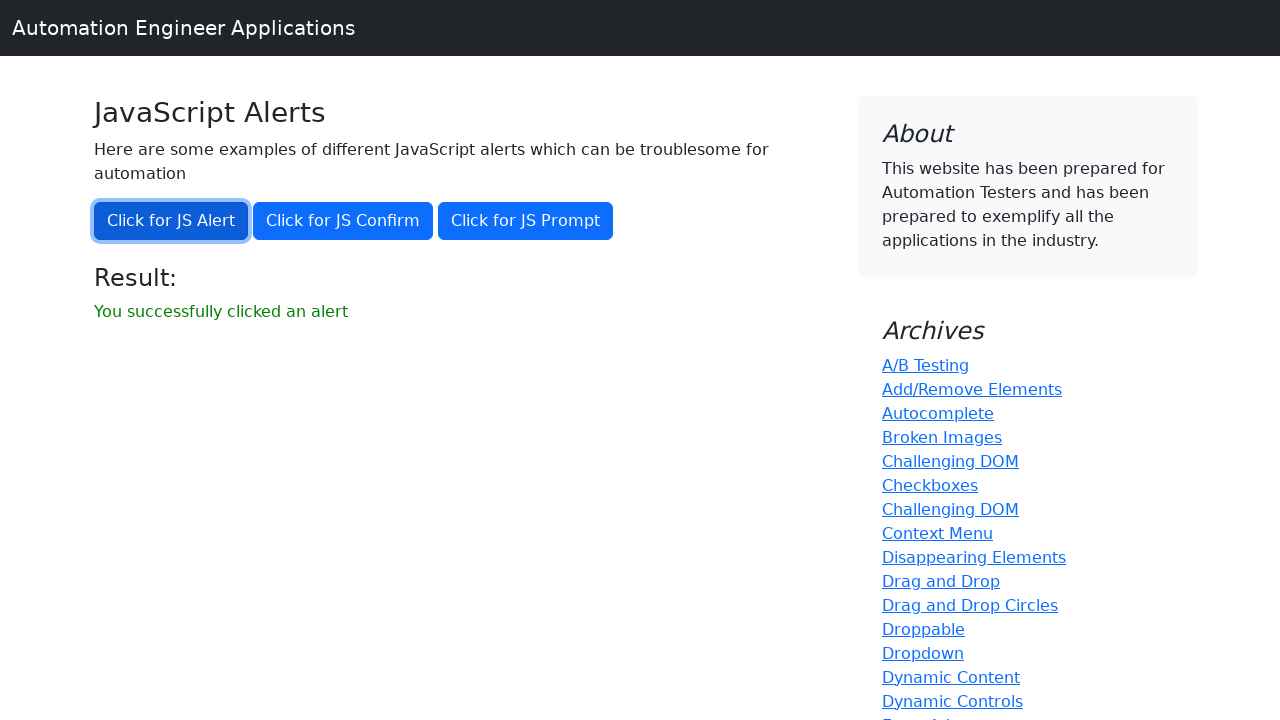

Result message element became visible after accepting alert
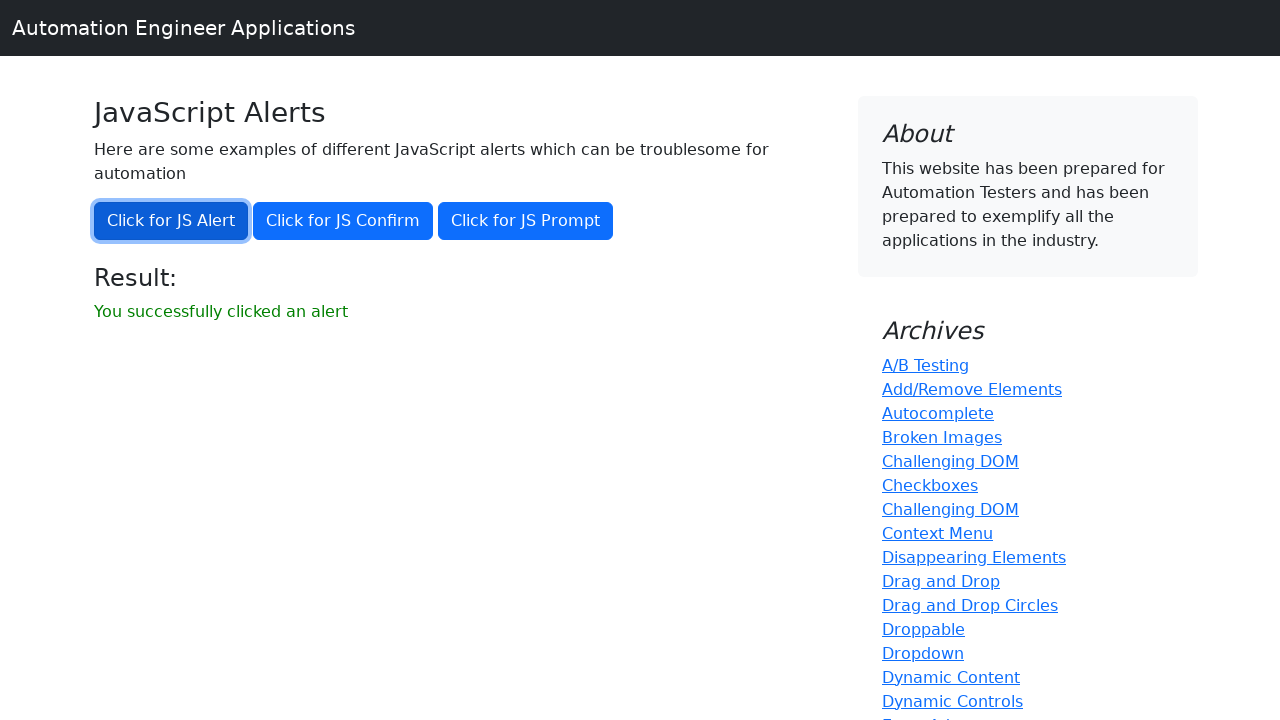

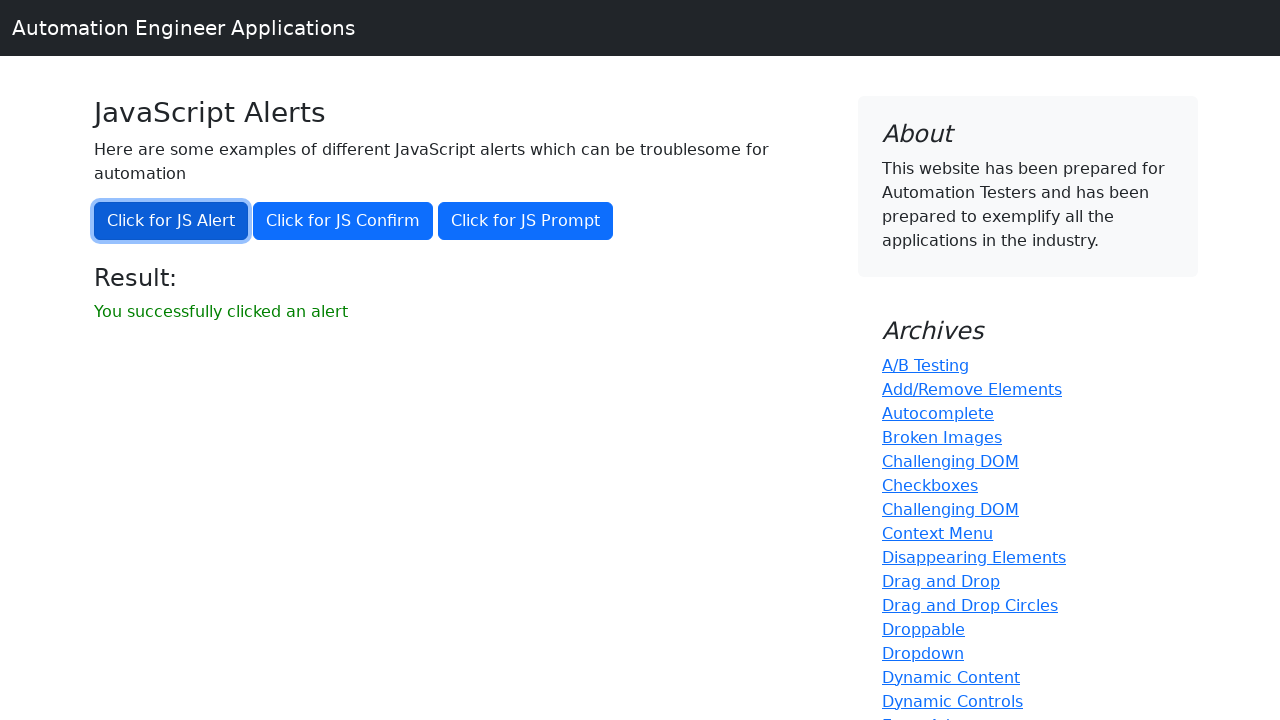